Tests window switching functionality by clicking a link that opens a new tab, switching to it, and interacting with elements in the new window

Starting URL: https://skpatro.github.io/demo/links/

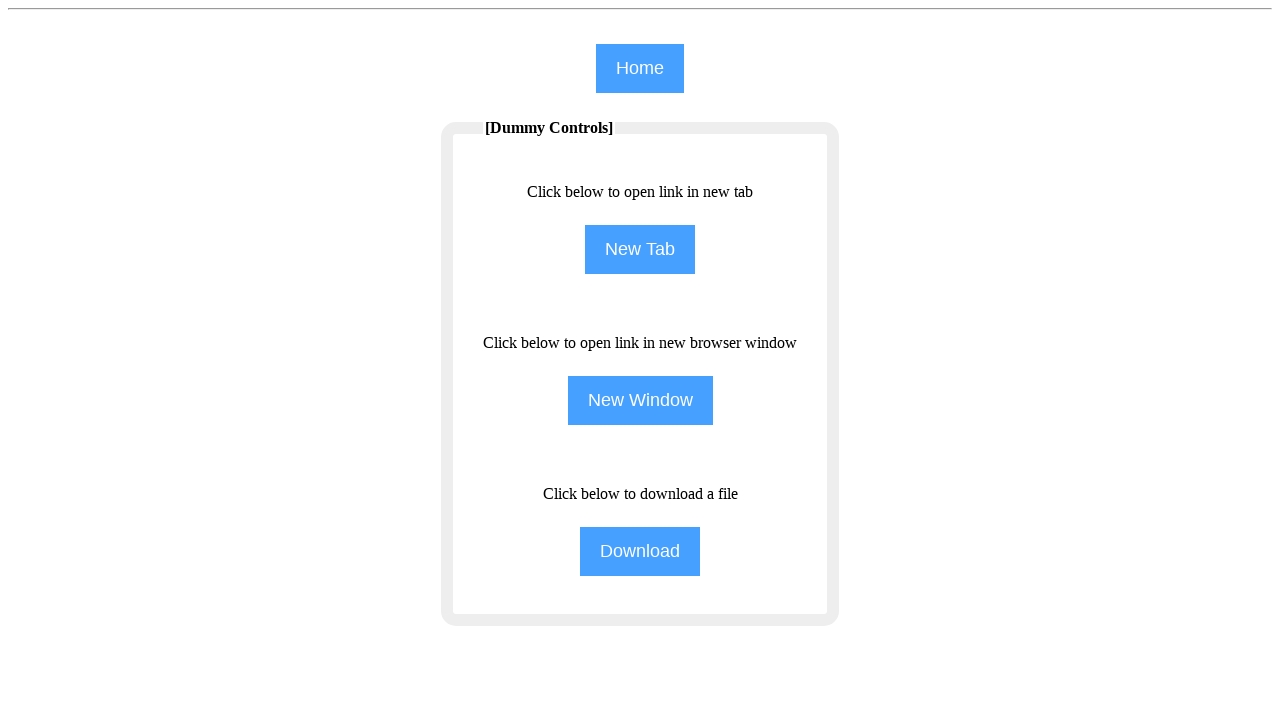

Clicked 'New Tab' button to open a new window at (640, 250) on input[name='NewTab']
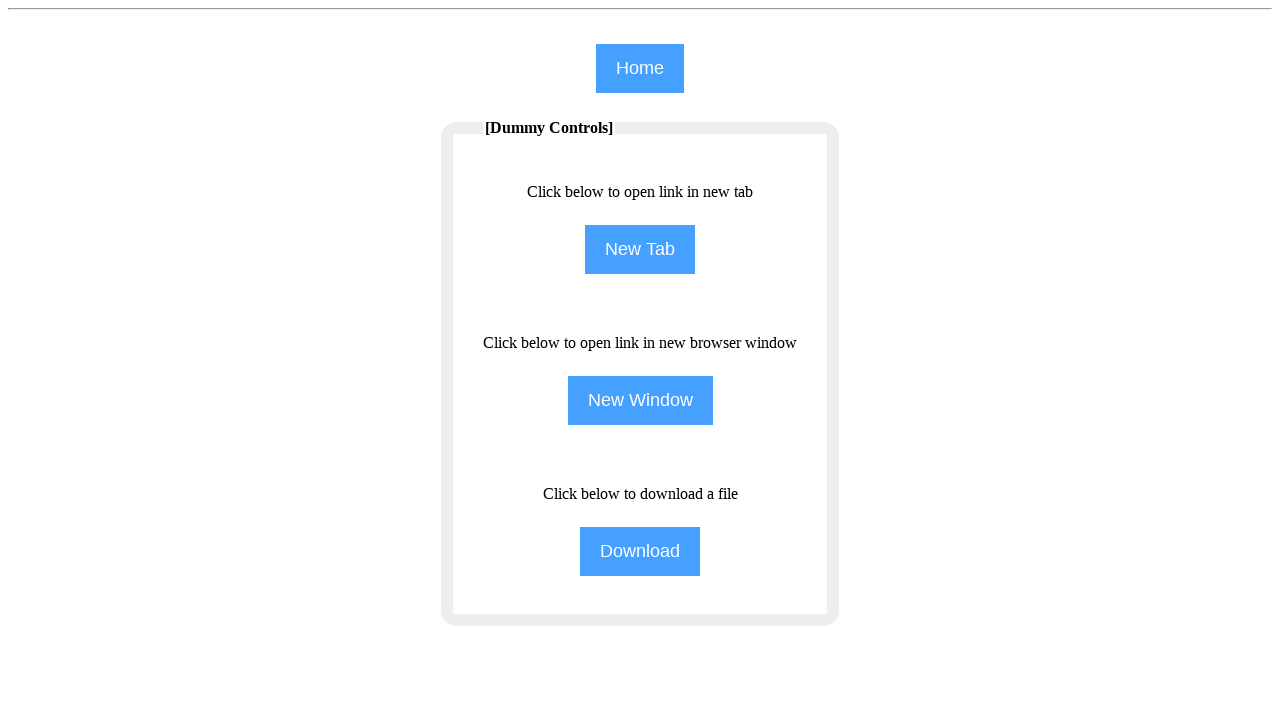

Captured new page/tab reference
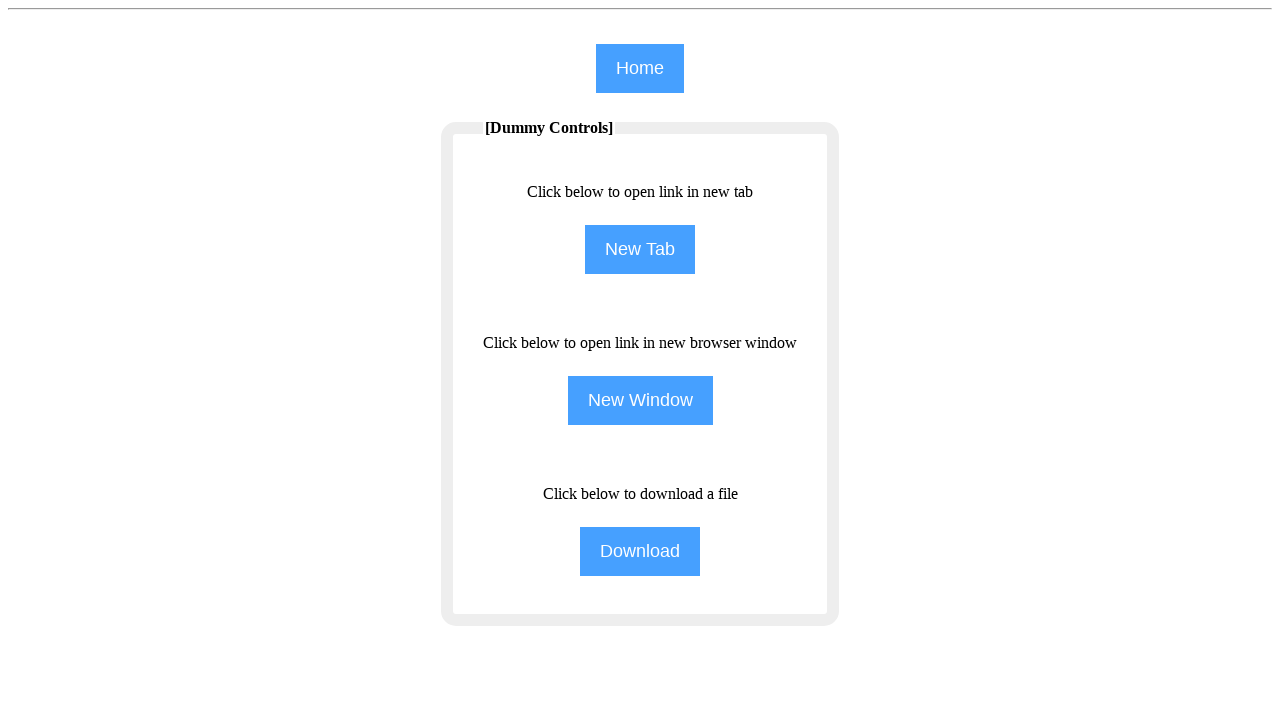

Clicked 'Training' link in the new tab at (980, 81) on (//span[text()='Training'])[1]
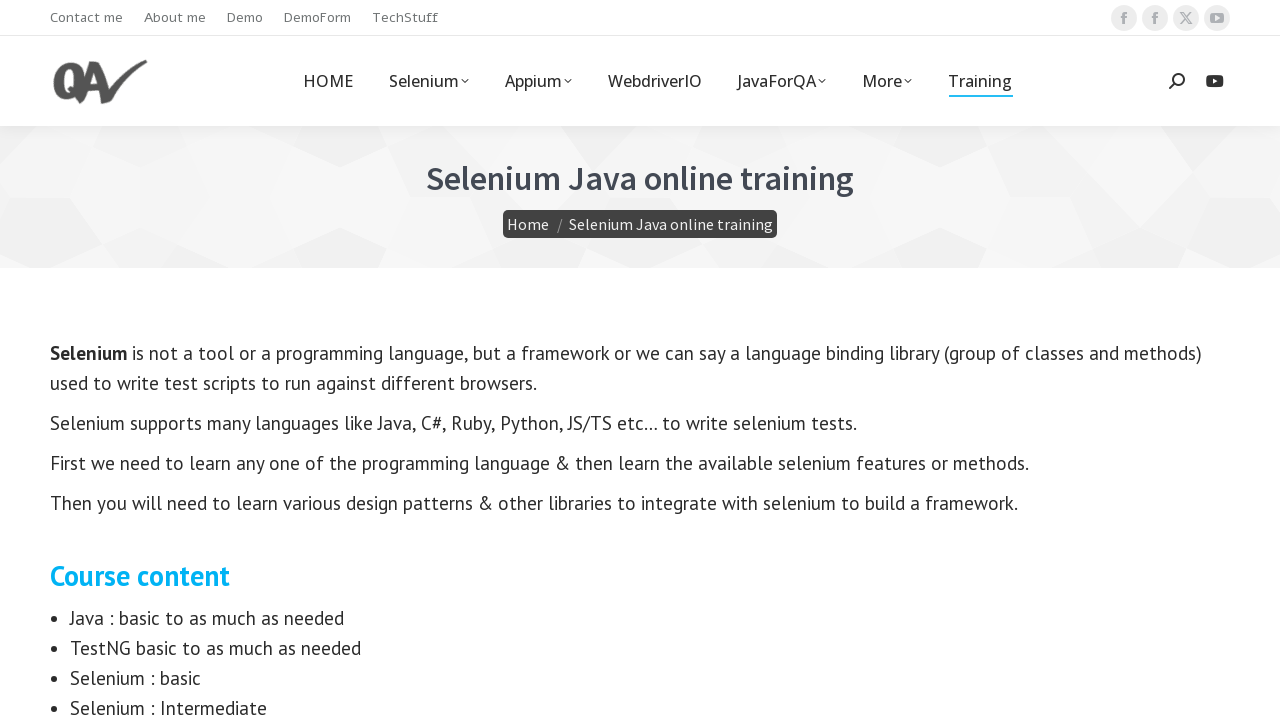

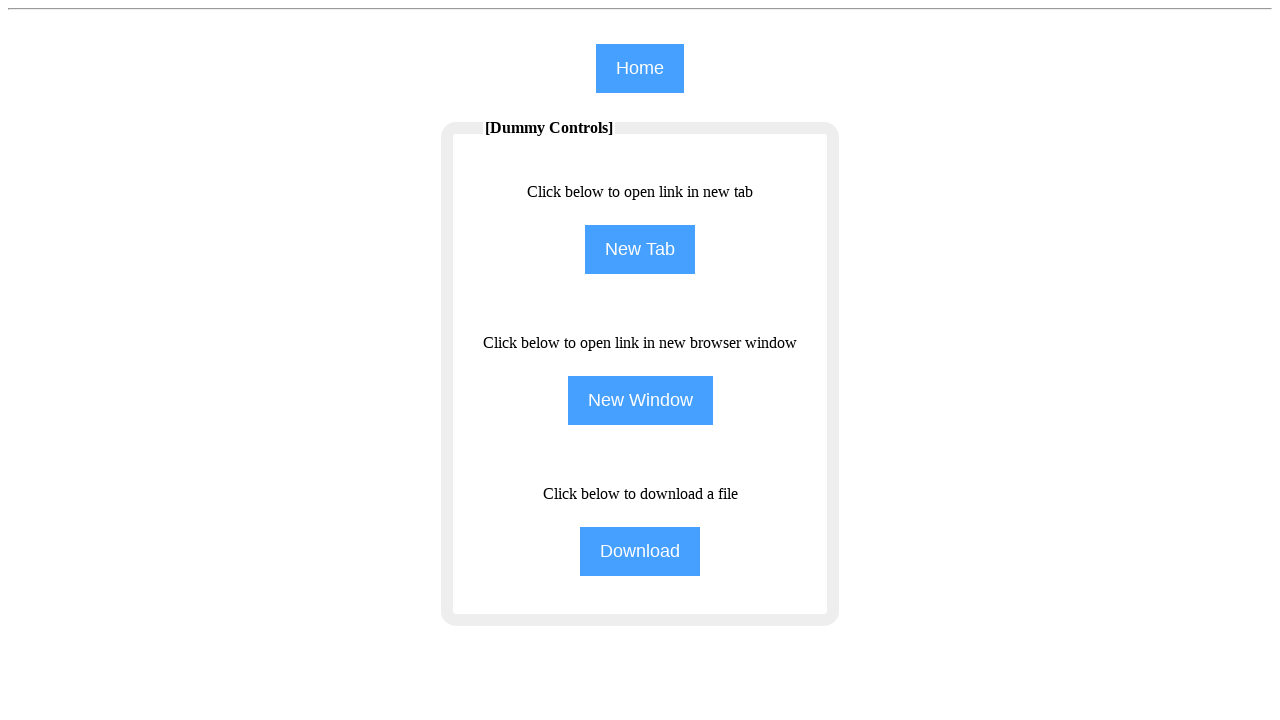